Tests a slow calculator by setting a delay time, performing an addition operation (7 + 8), and verifying the result is displayed

Starting URL: https://bonigarcia.dev/selenium-webdriver-java/slow-calculator.html

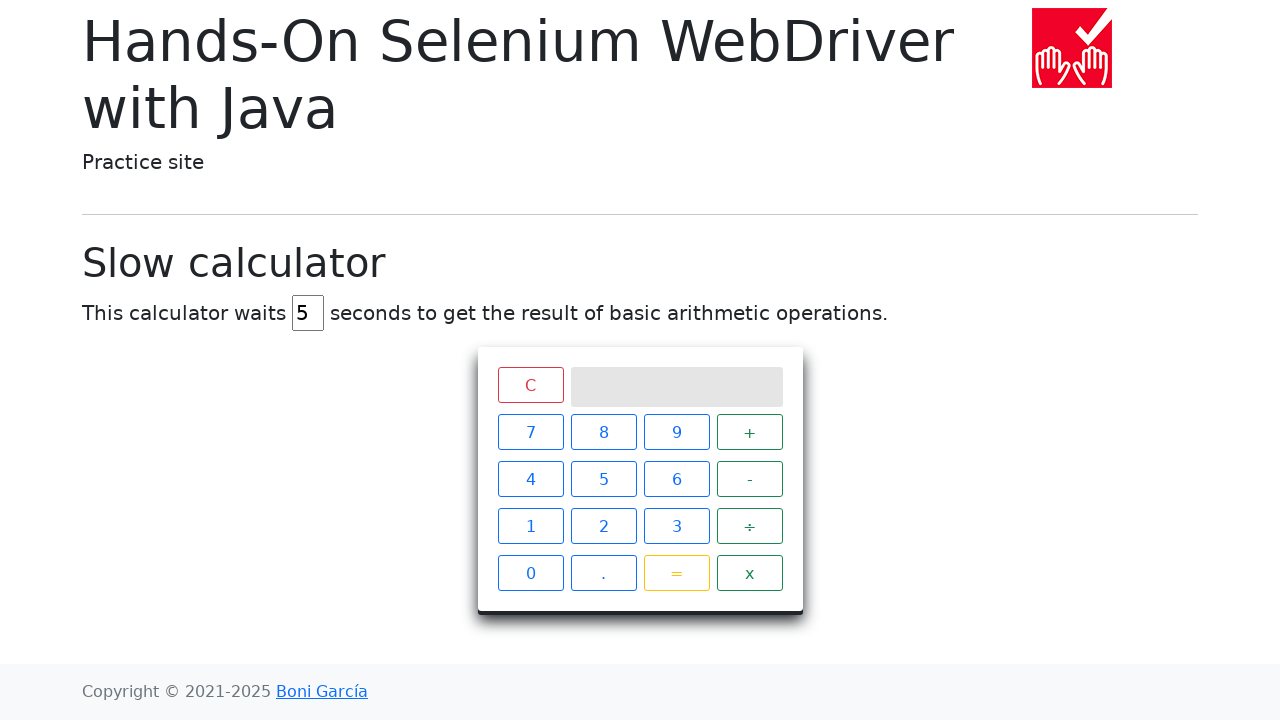

Set viewport size to 1920x1080
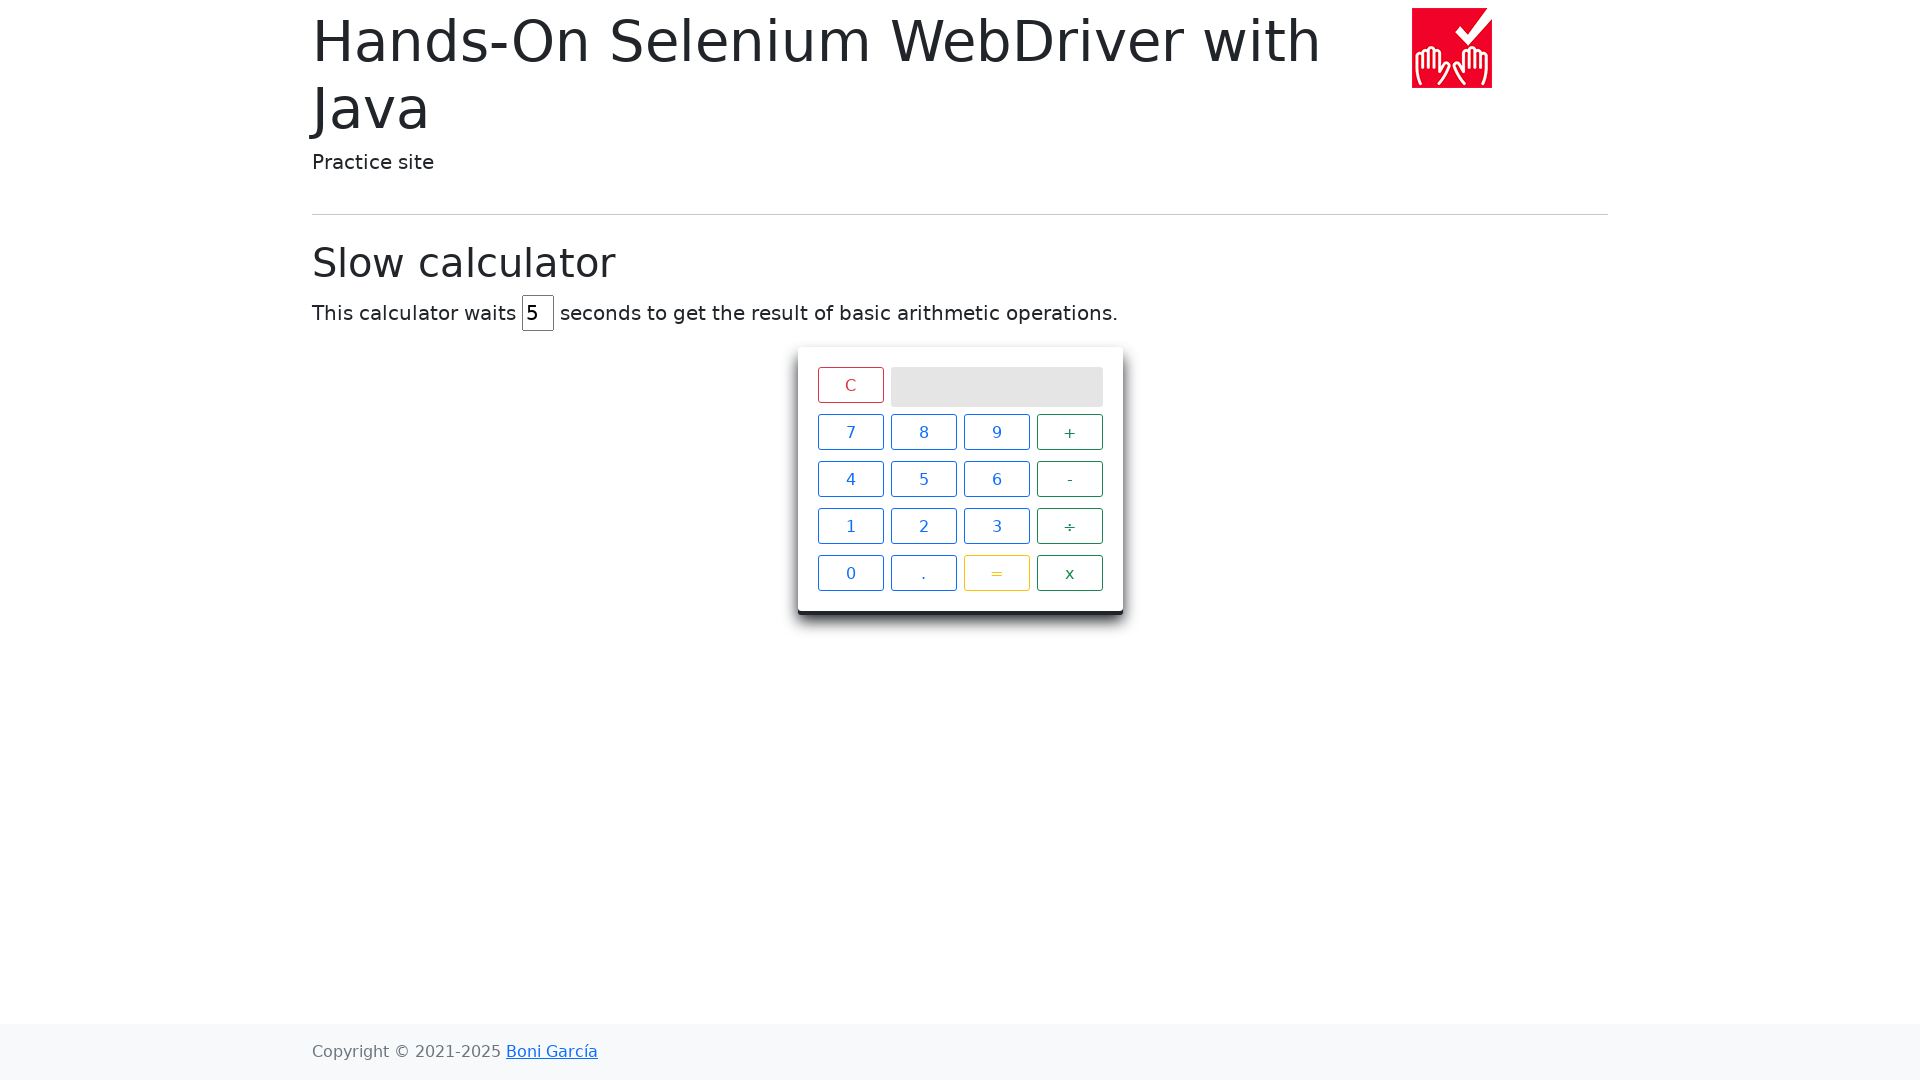

Cleared delay field on #delay
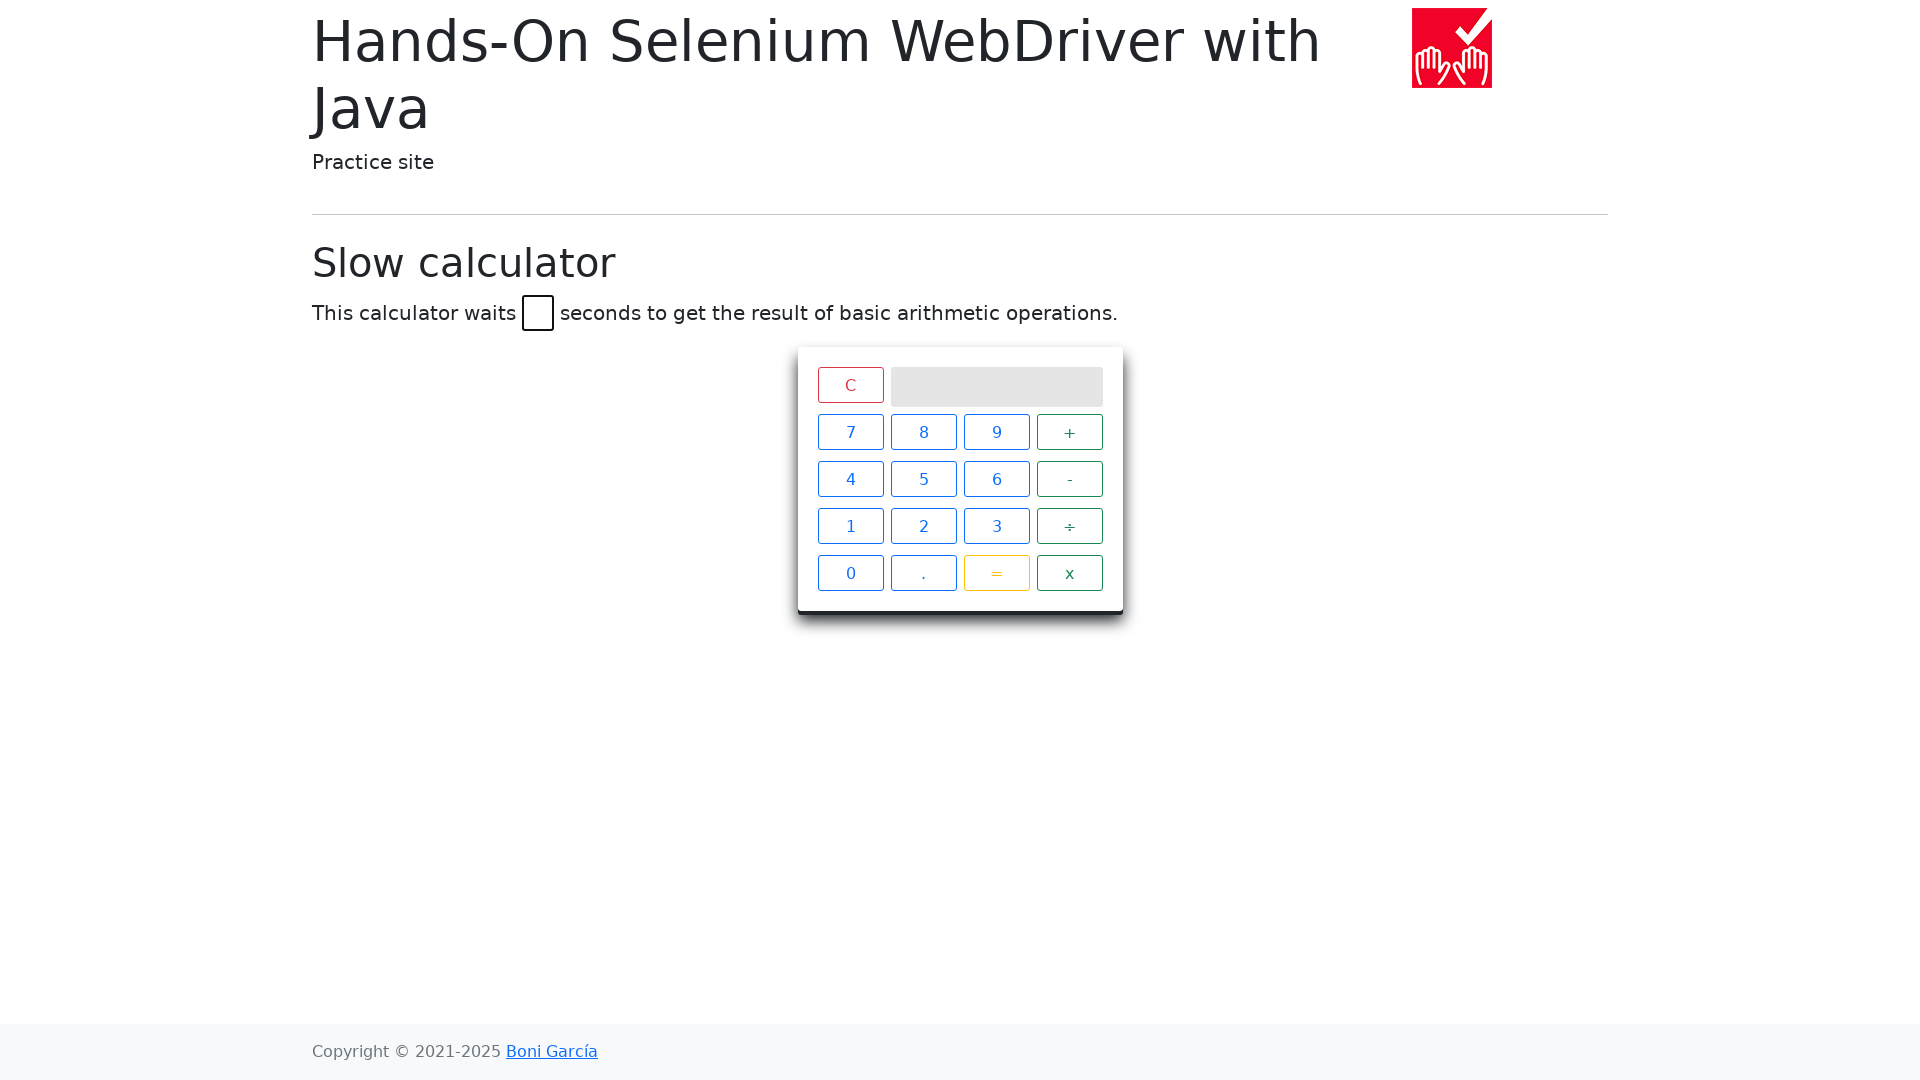

Set delay time to 5 seconds on #delay
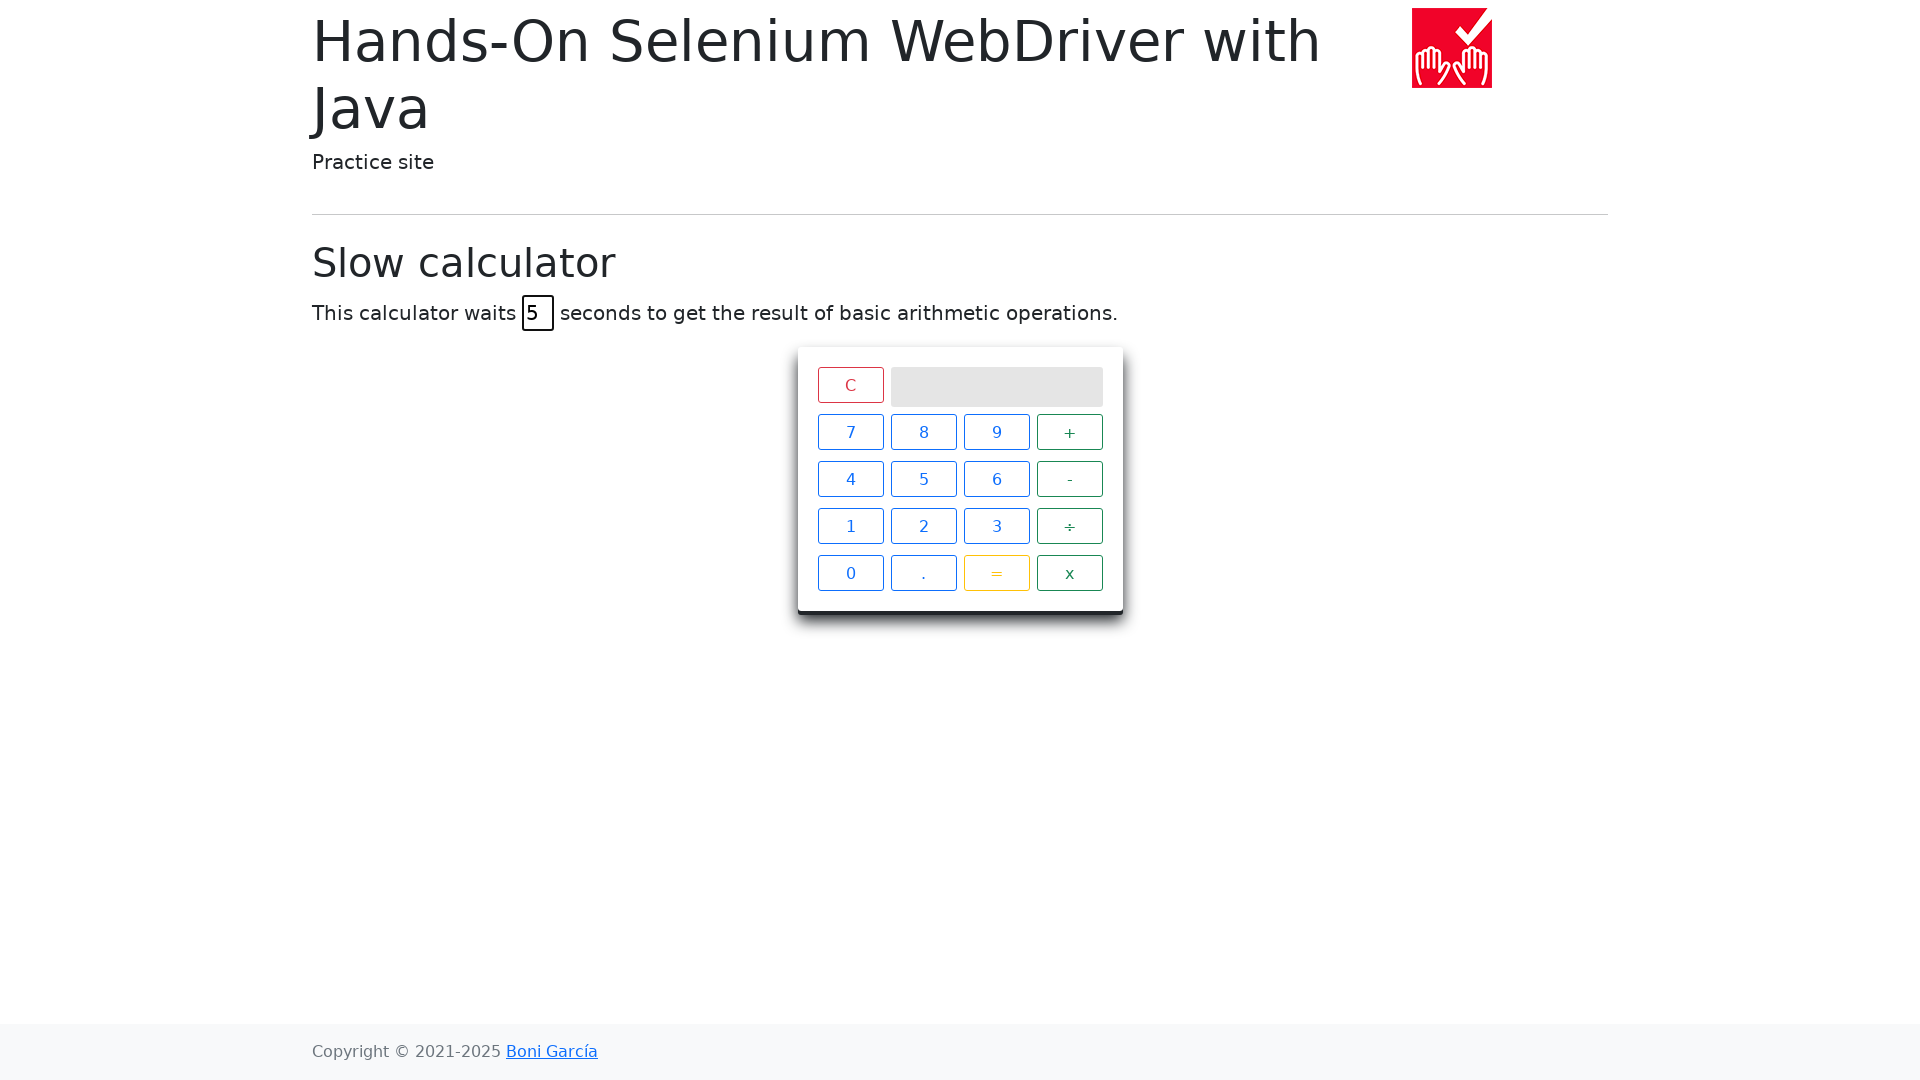

Clicked number 7 at (850, 432) on #calculator > div.keys > span:nth-child(1)
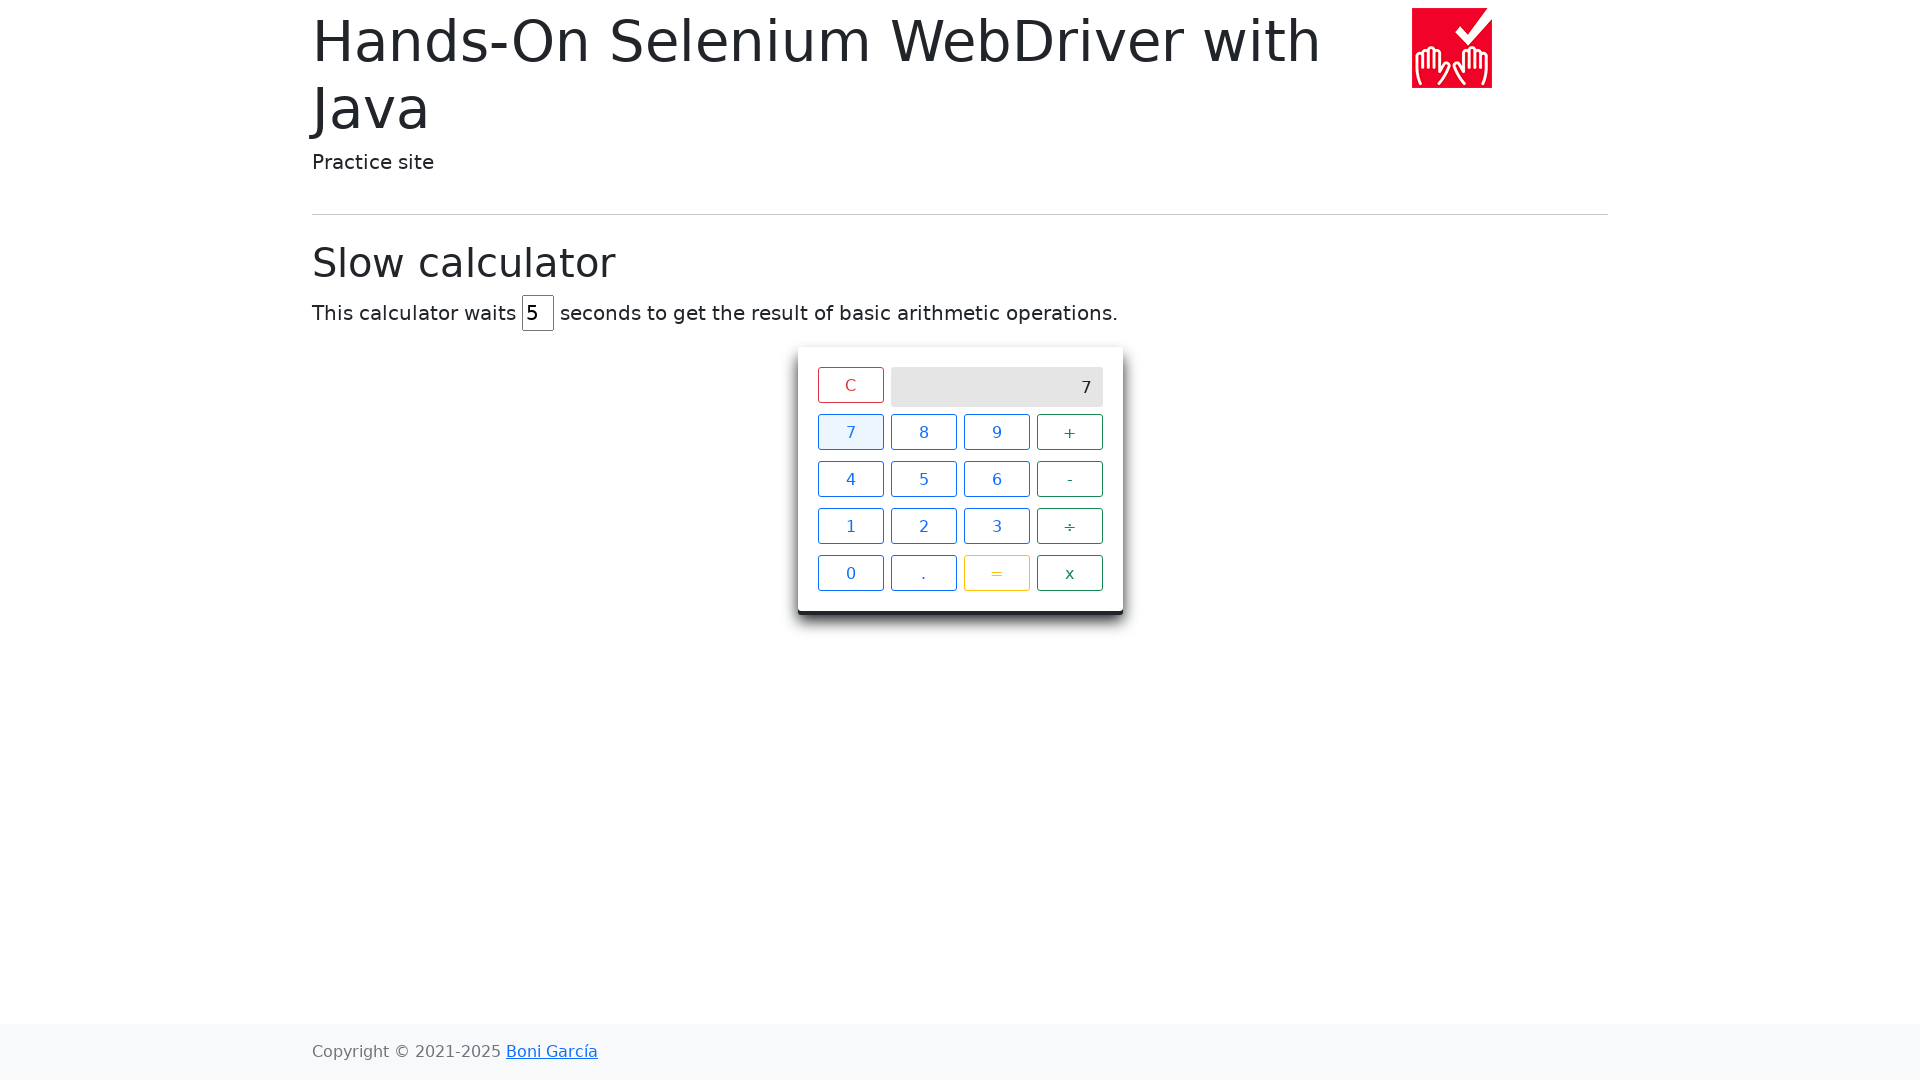

Clicked plus operator at (1070, 432) on #calculator > div.keys > span:nth-child(4)
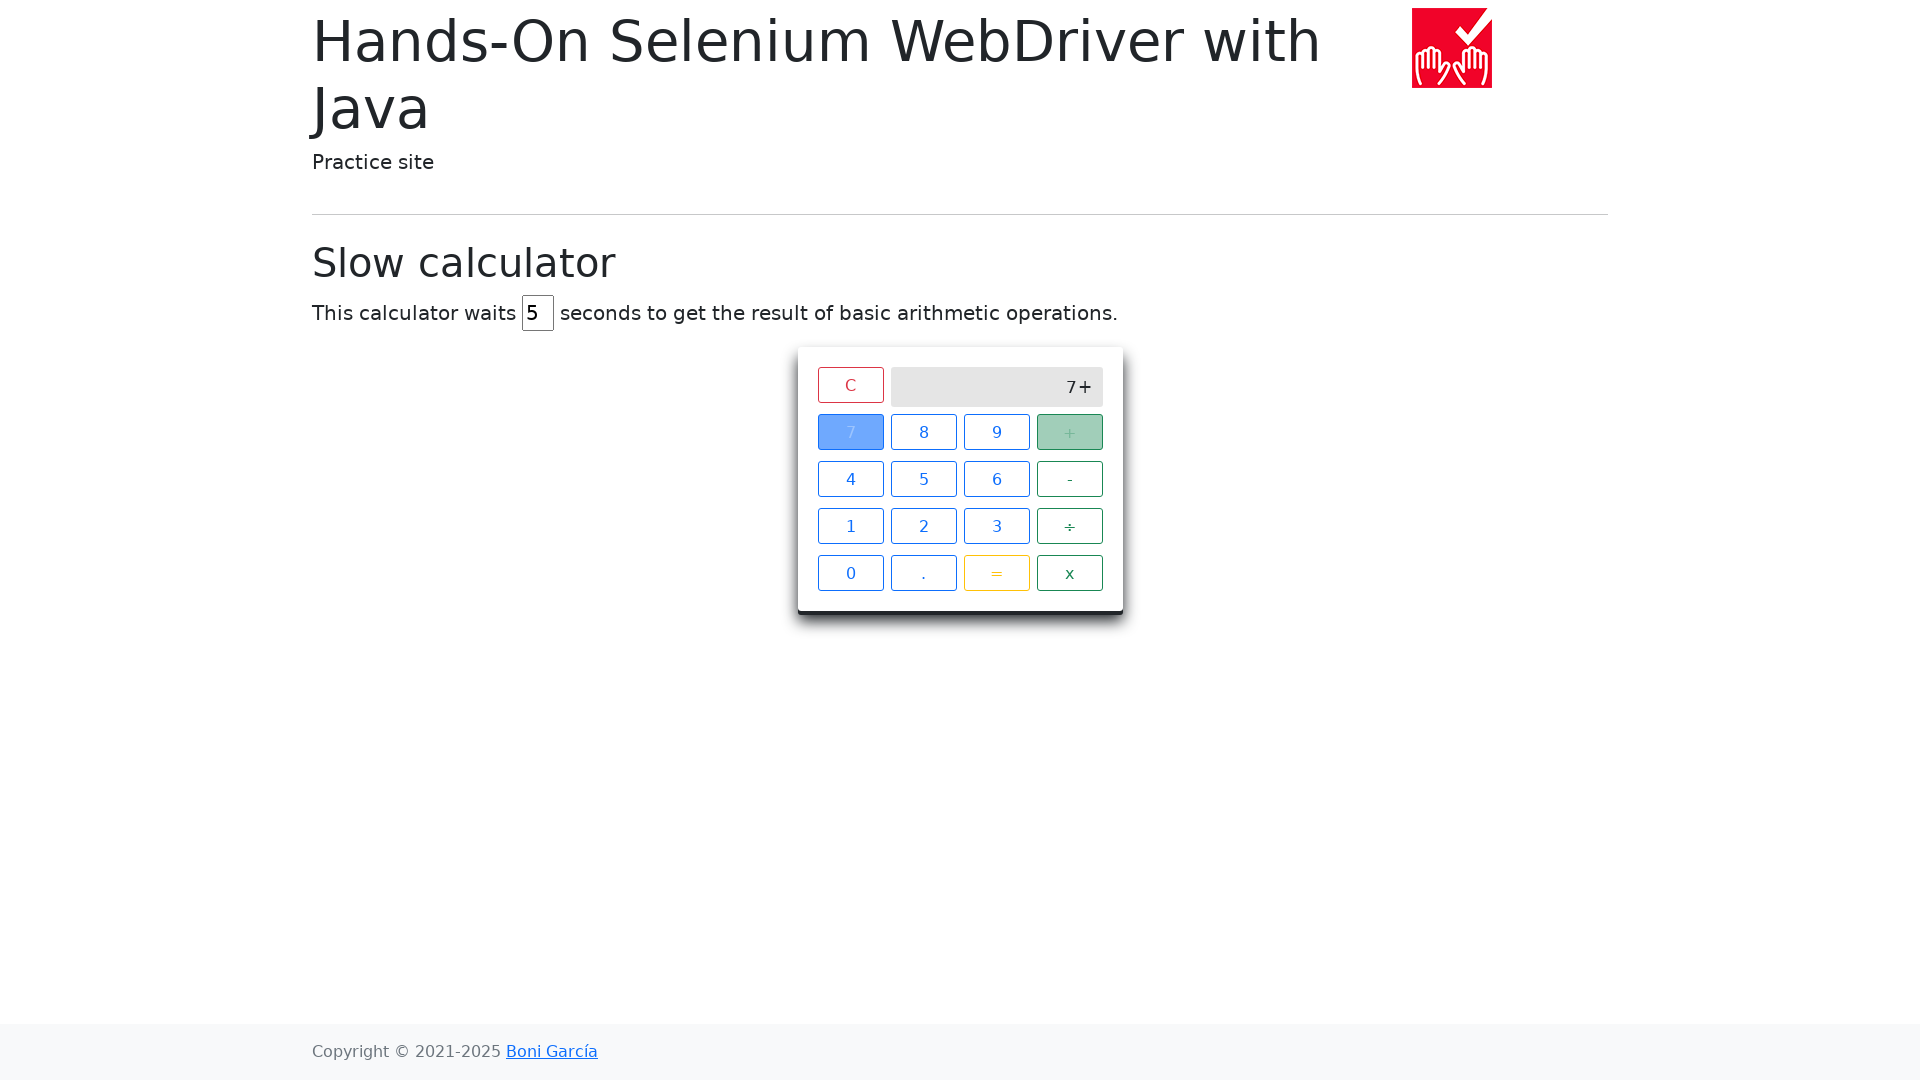

Clicked number 8 at (924, 432) on #calculator > div.keys > span:nth-child(2)
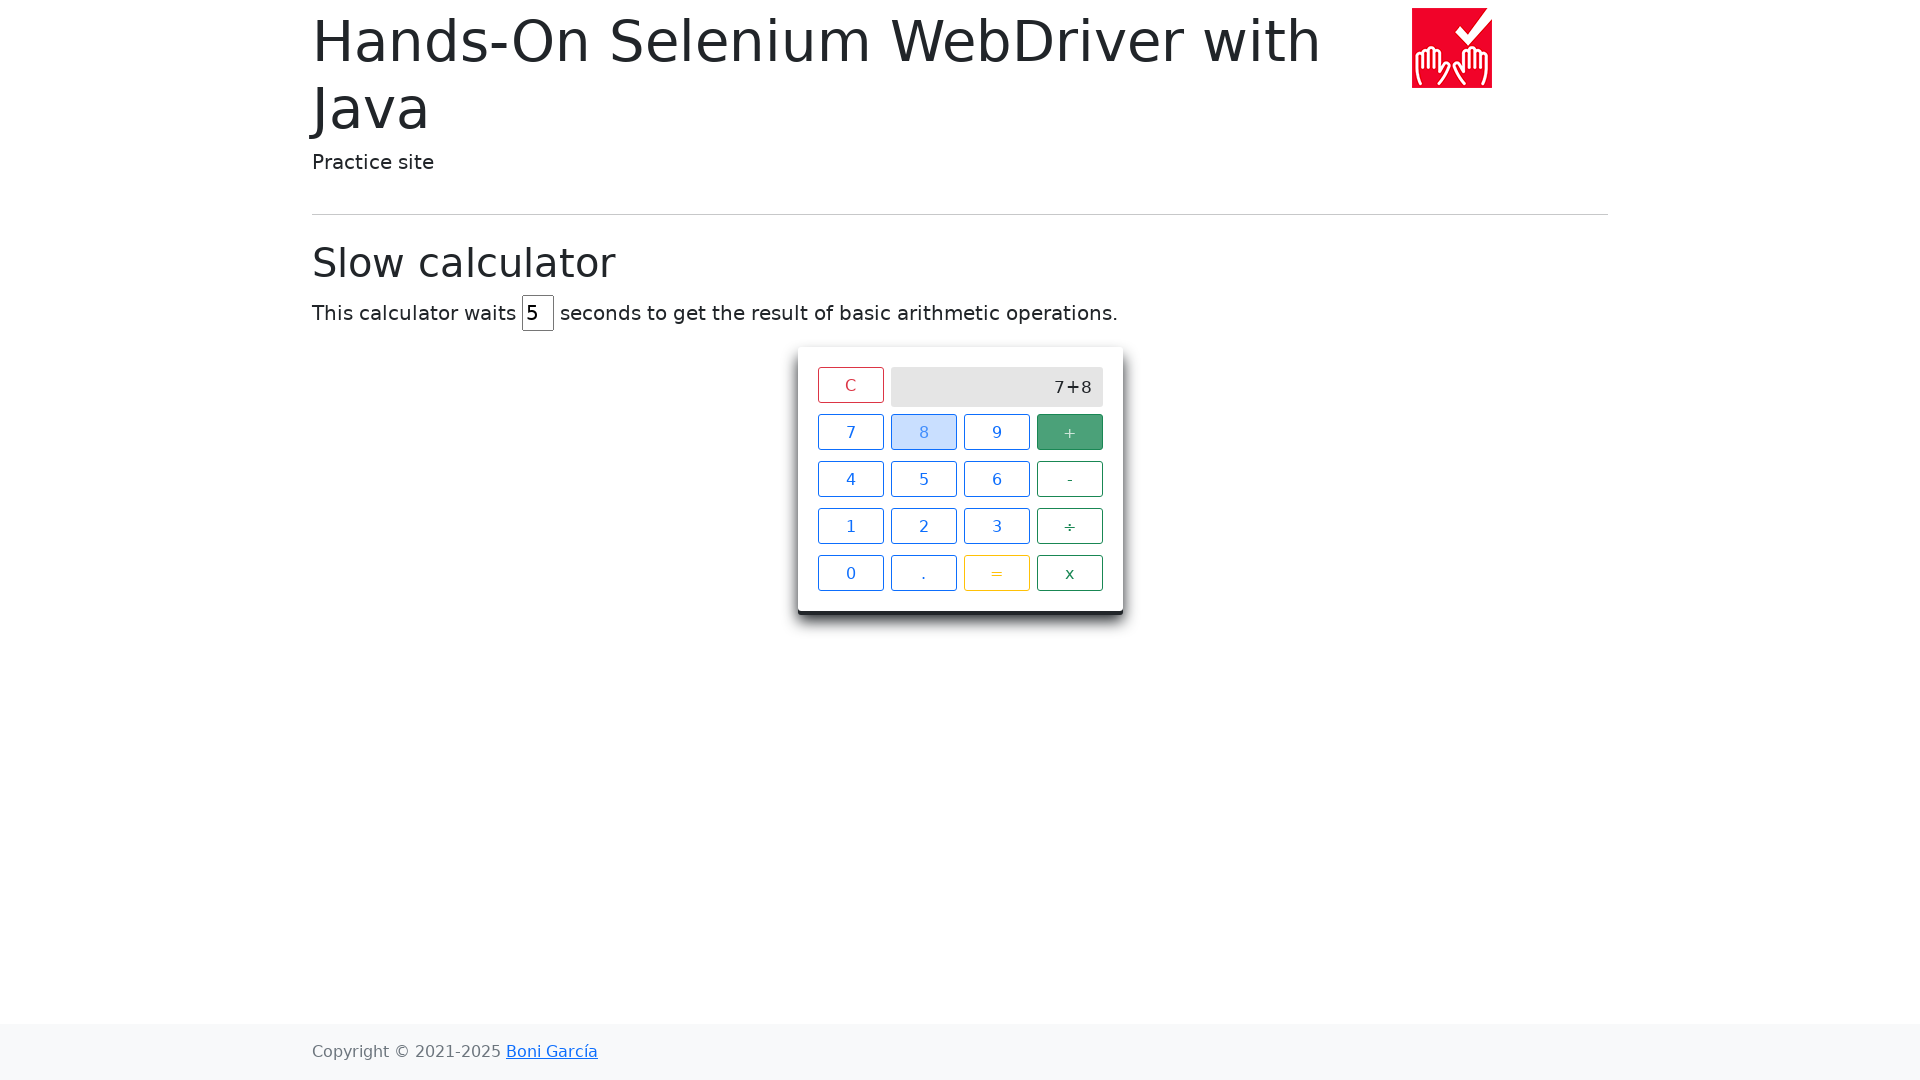

Clicked equals button at (996, 573) on #calculator > div.keys > span.btn.btn-outline-warning
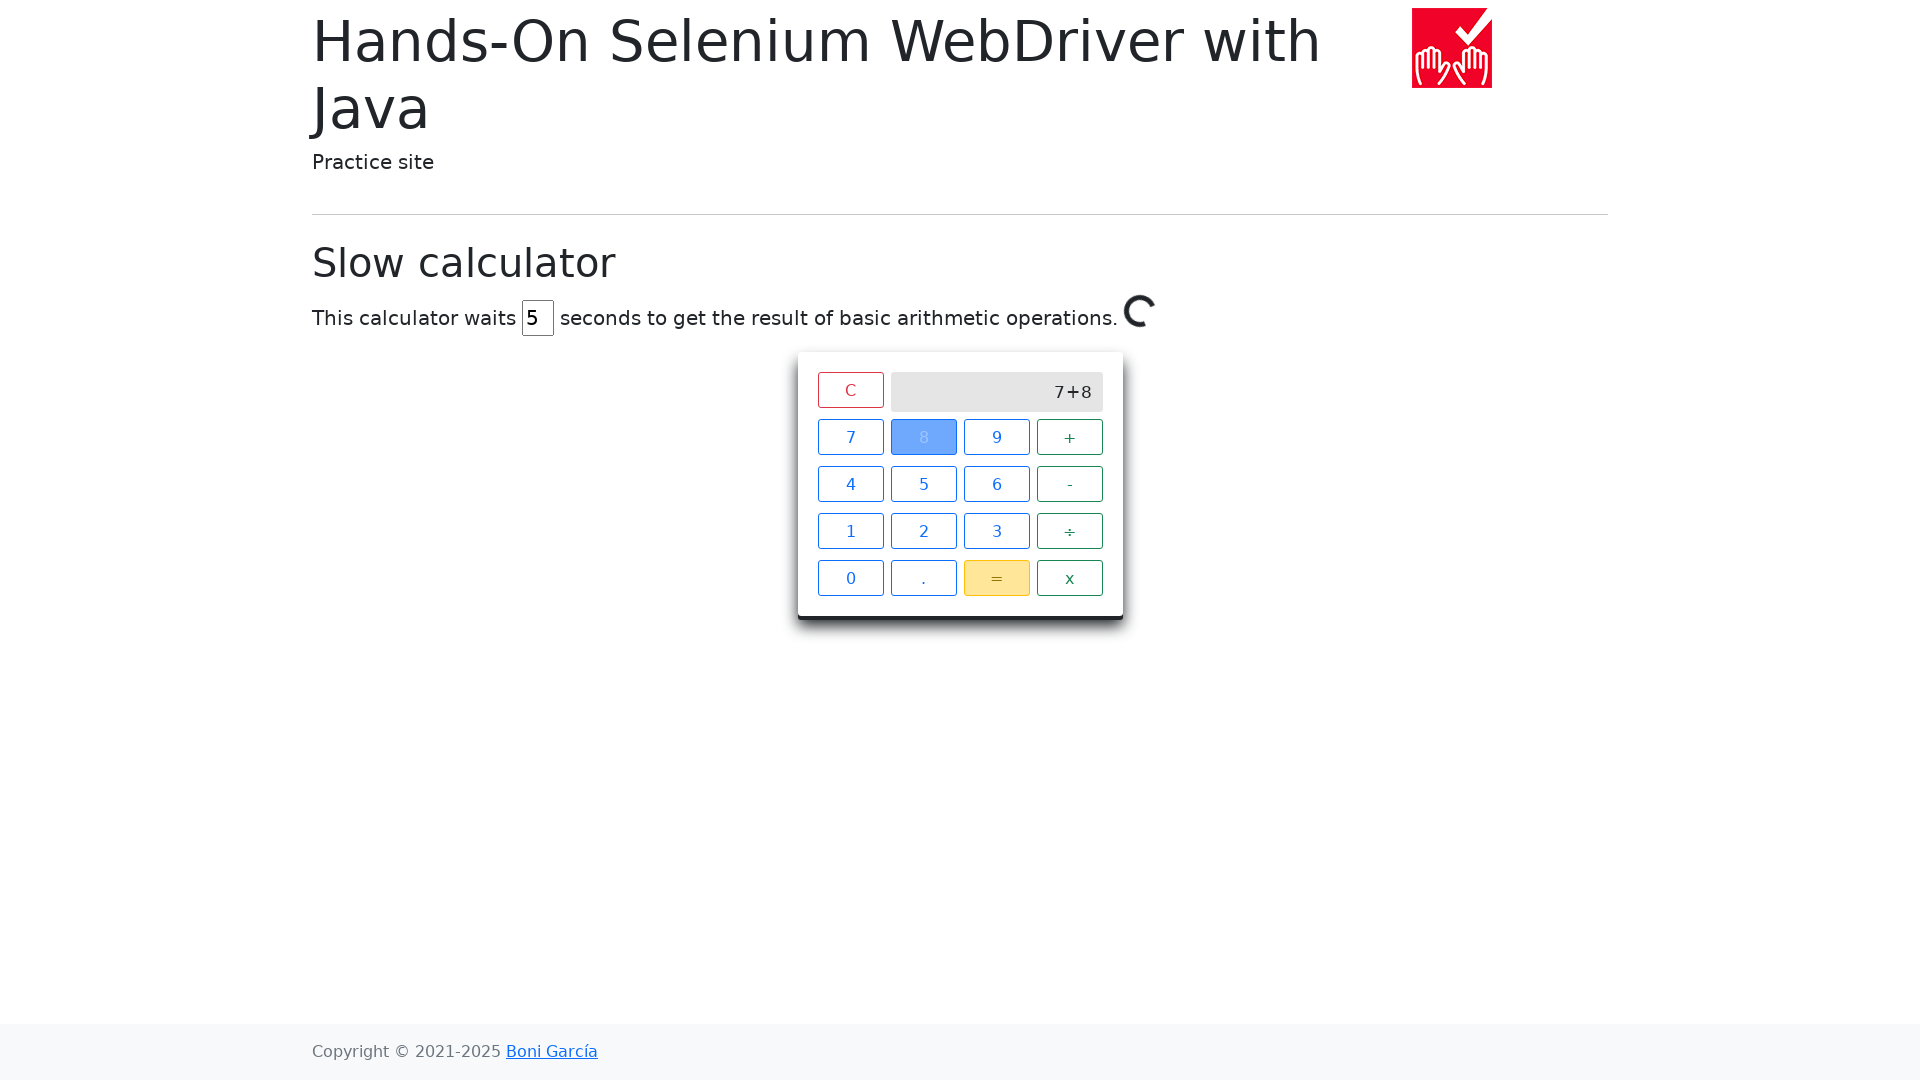

Waited 6 seconds for slow calculator to compute result
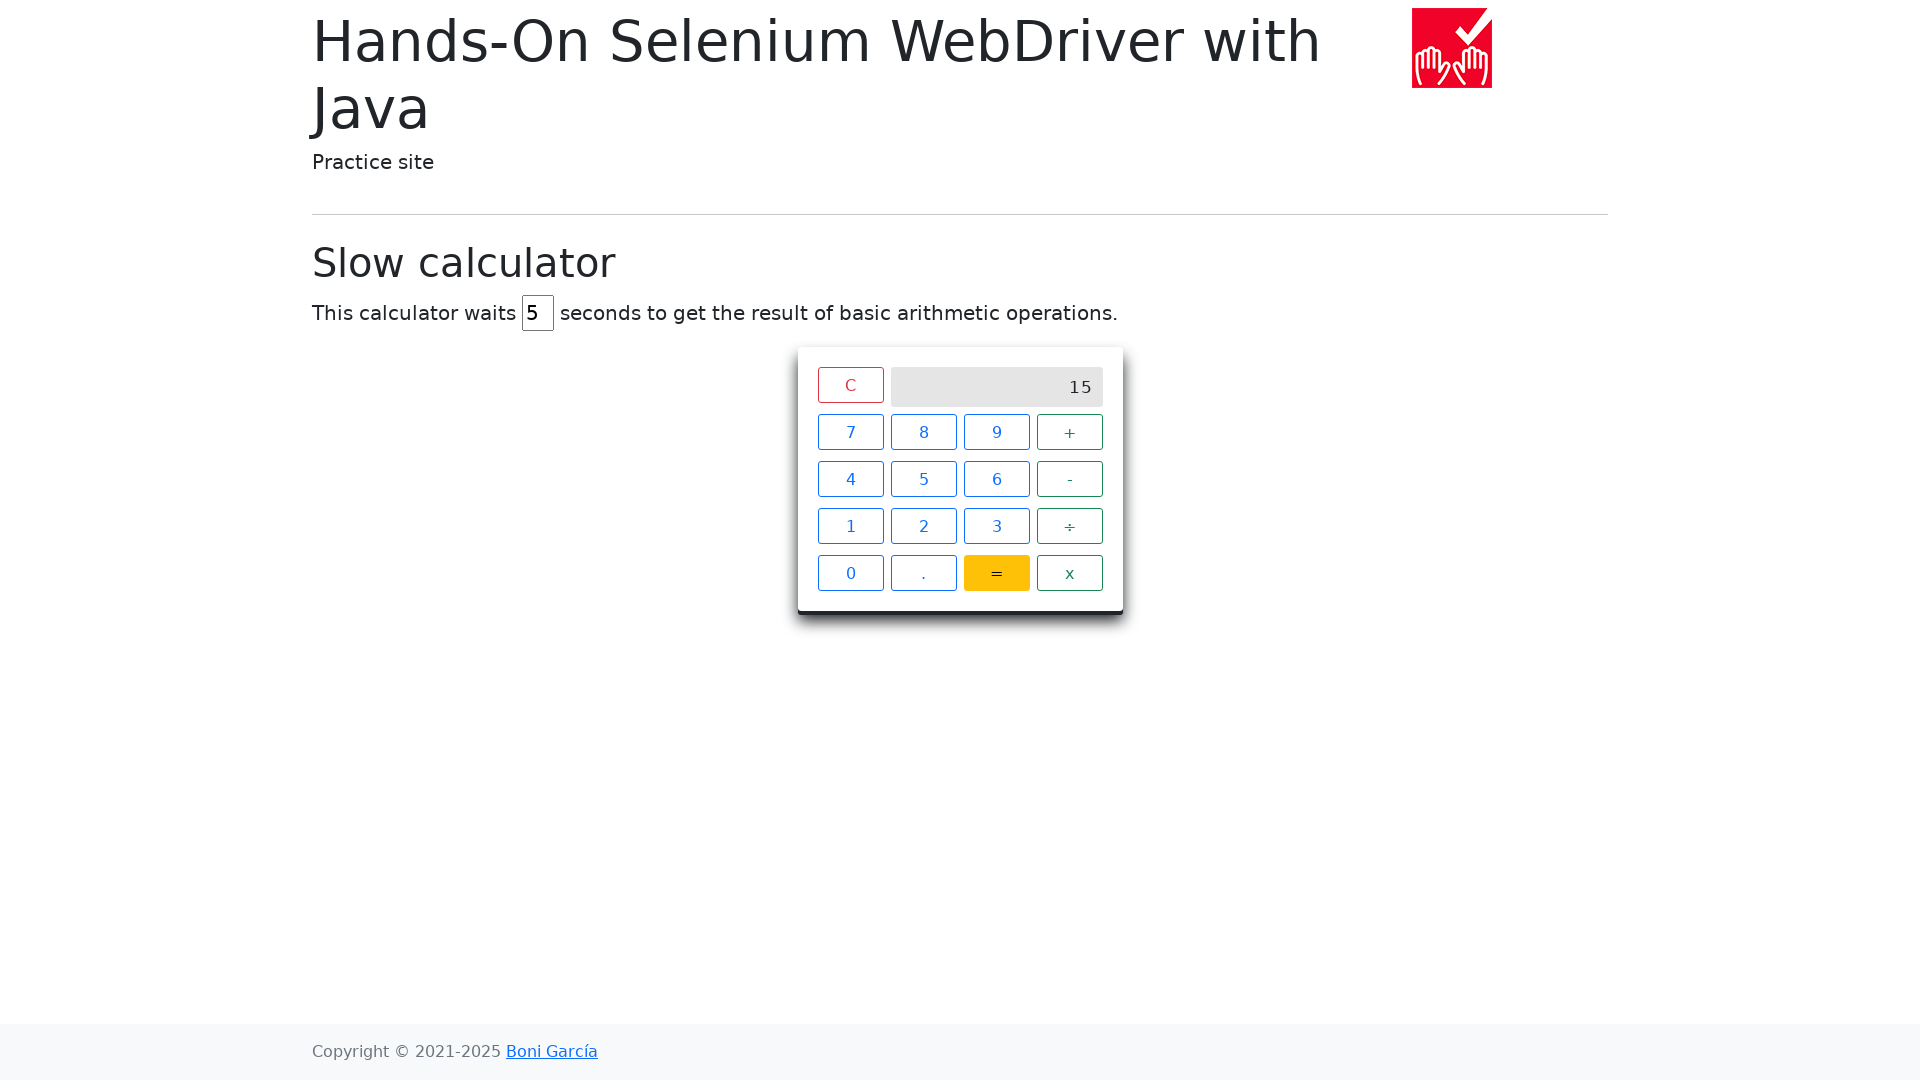

Verified result is displayed on calculator screen
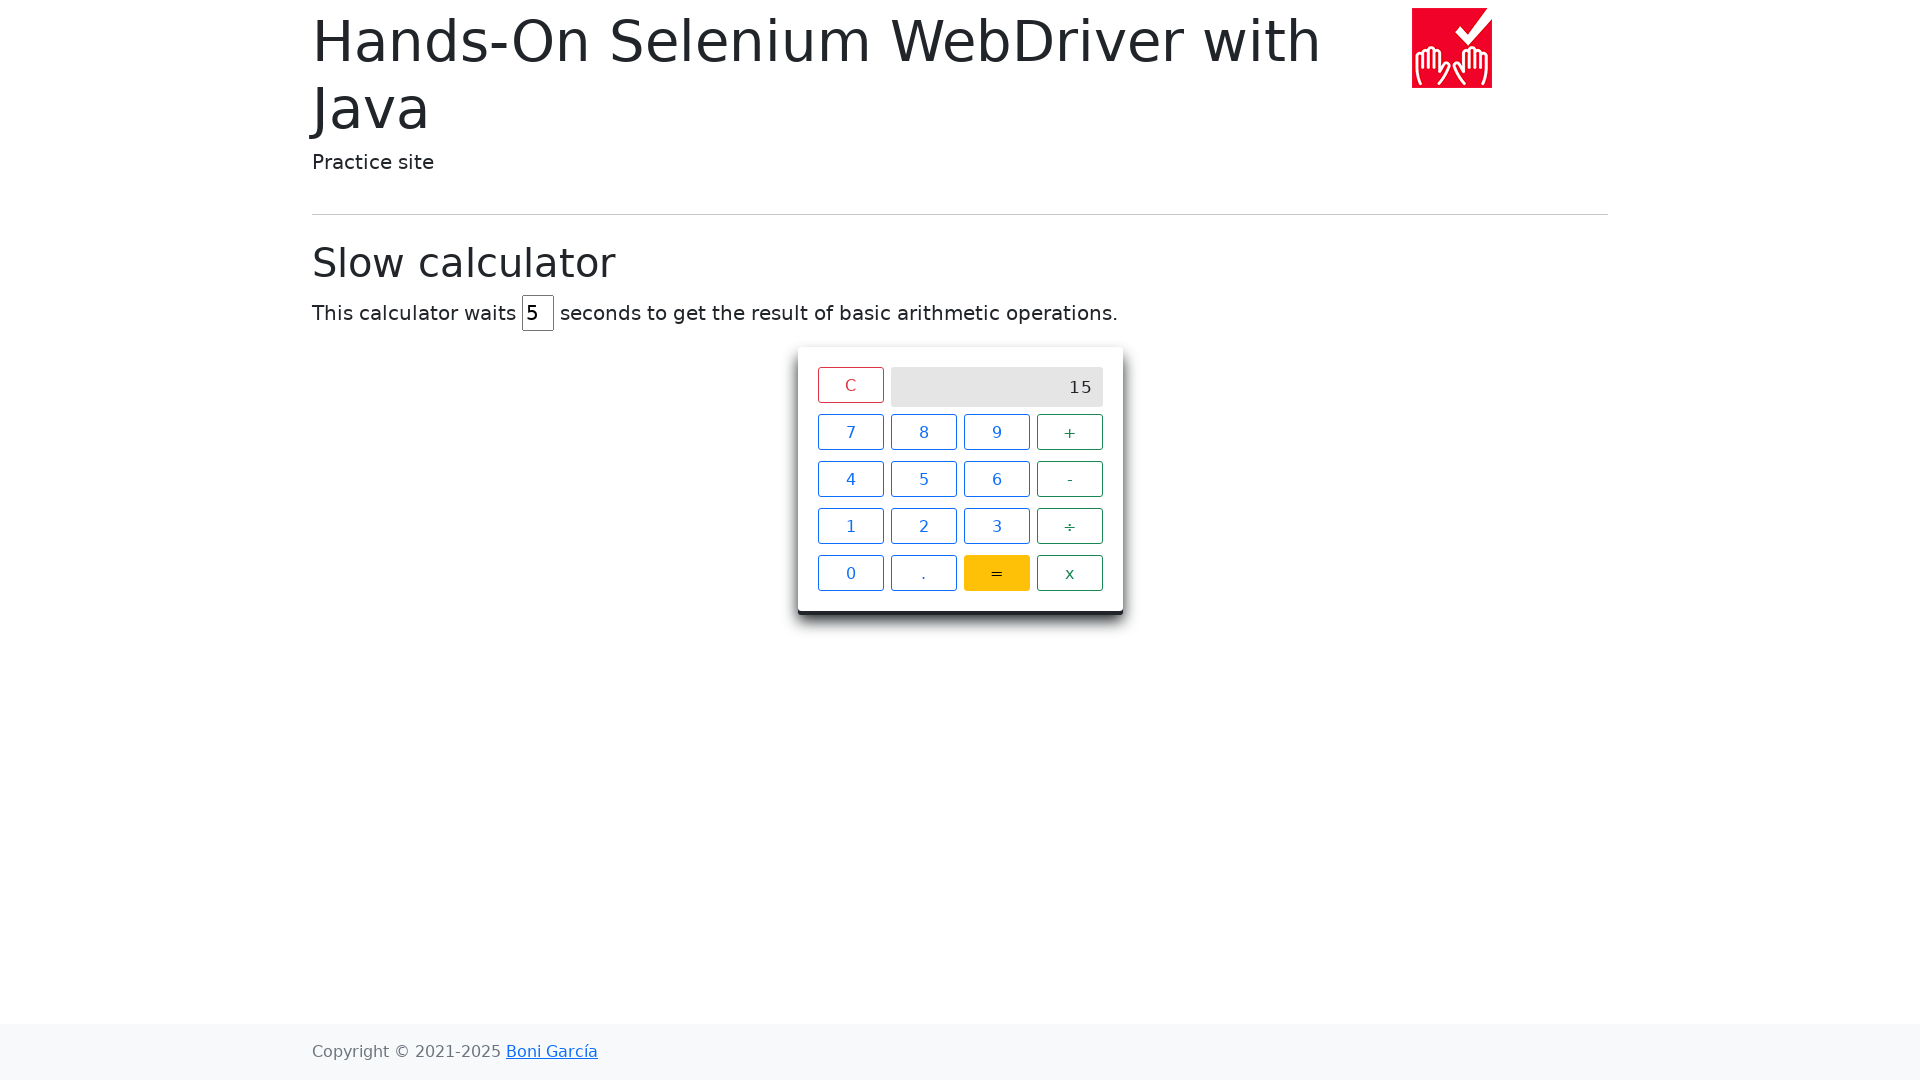

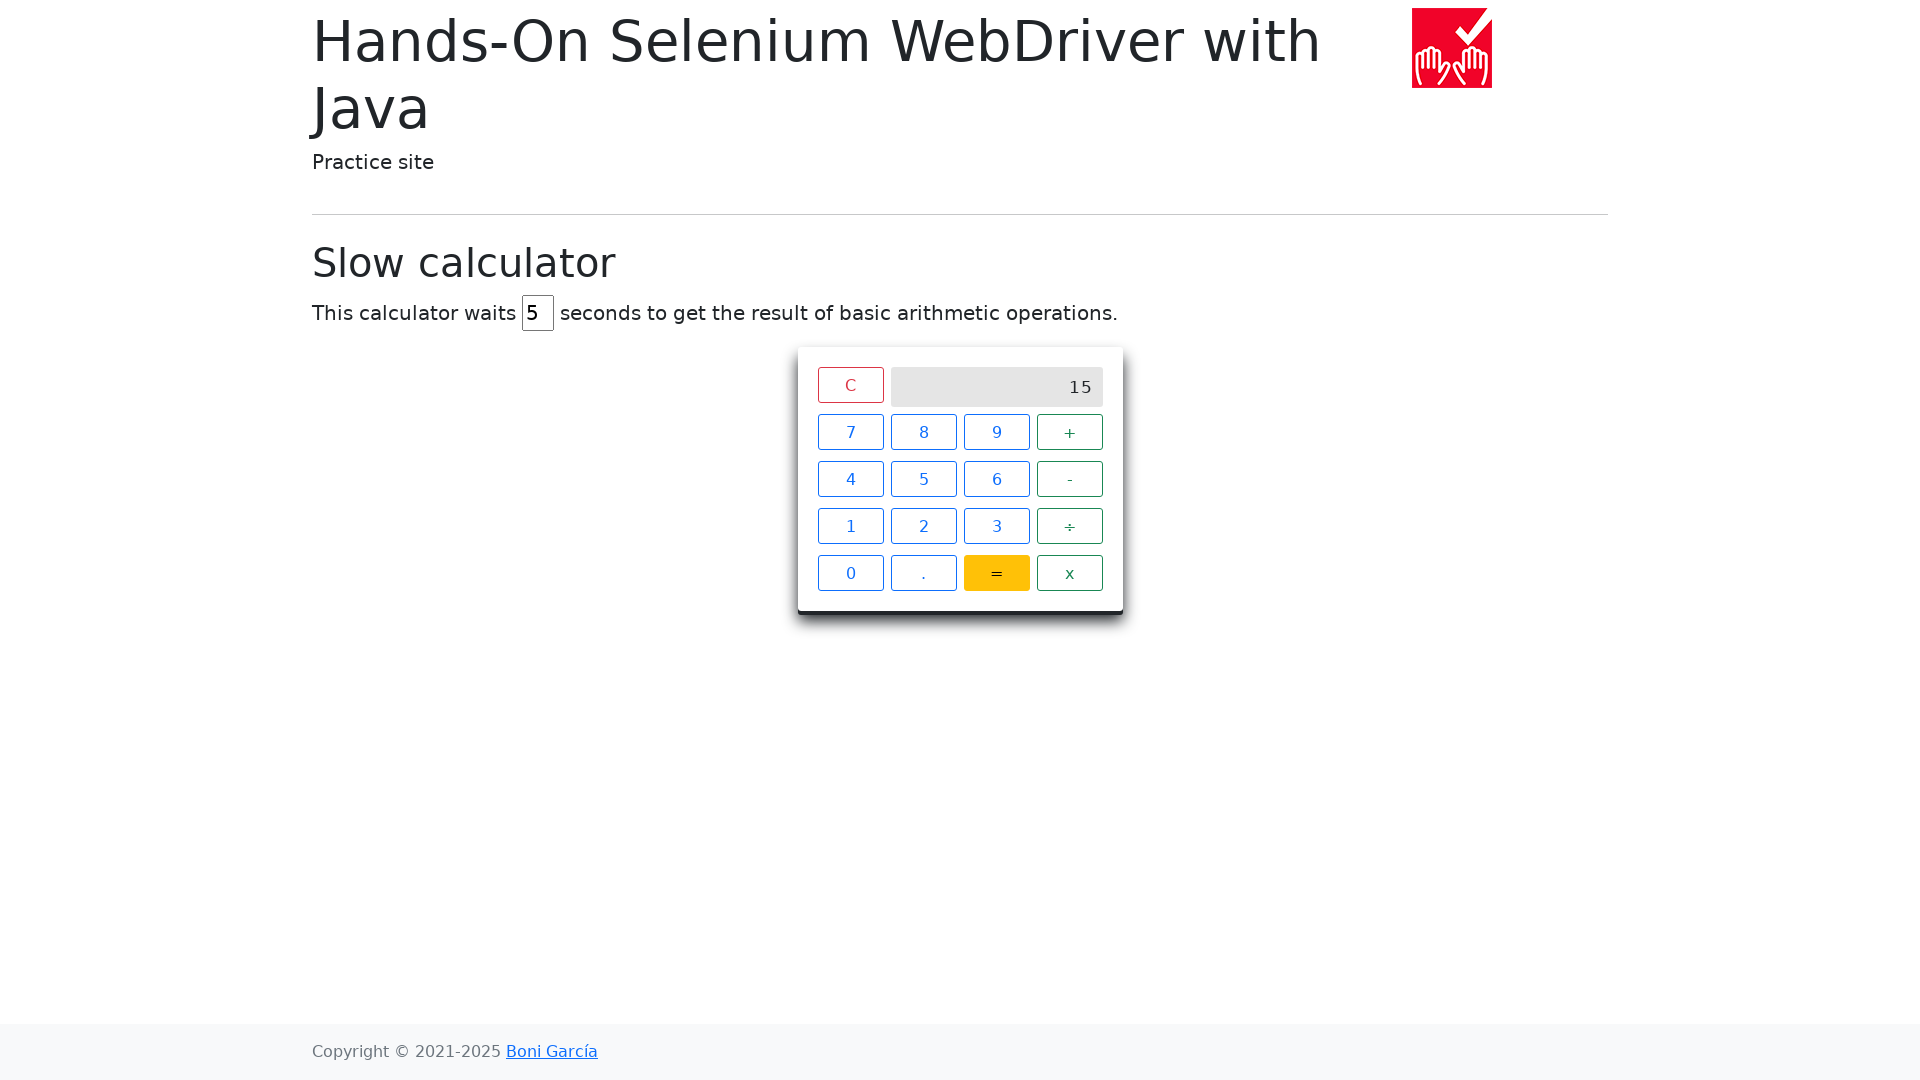